Navigates through paginated table data using the next button to find a specific entry containing "Archy J"

Starting URL: http://syntaxprojects.com/table-pagination-demo.php

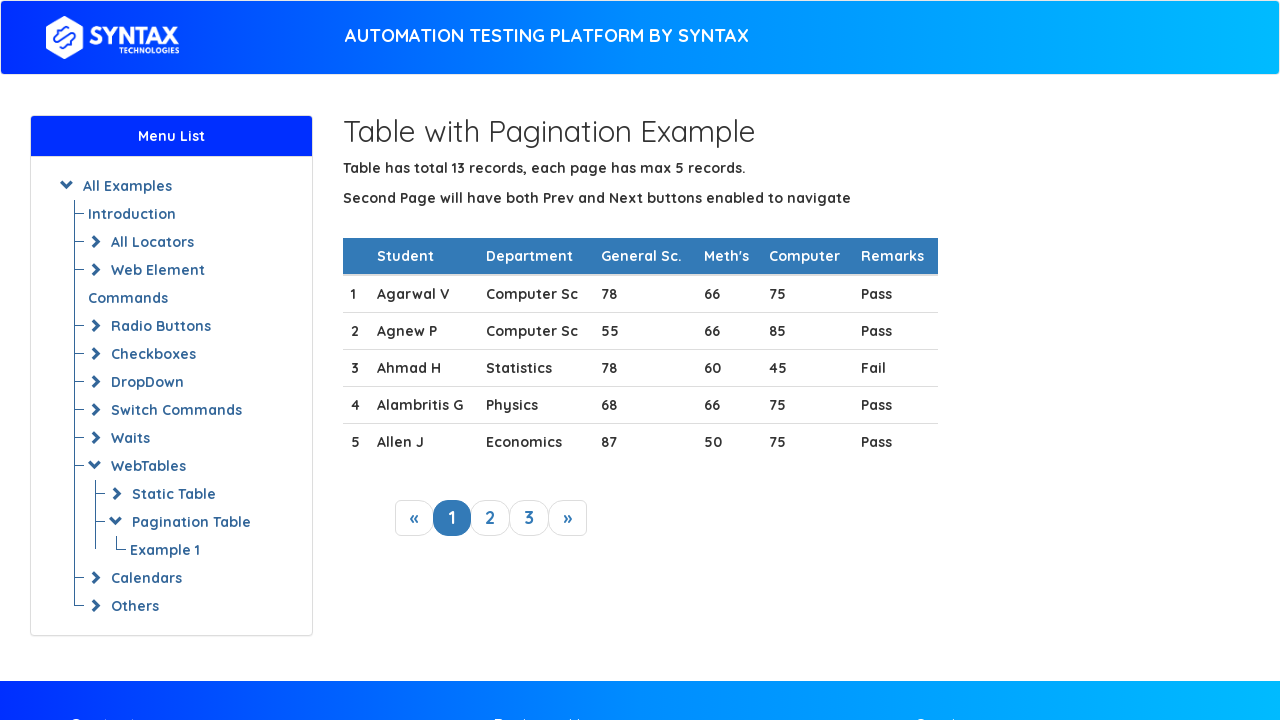

Retrieved all rows from the table on initial page
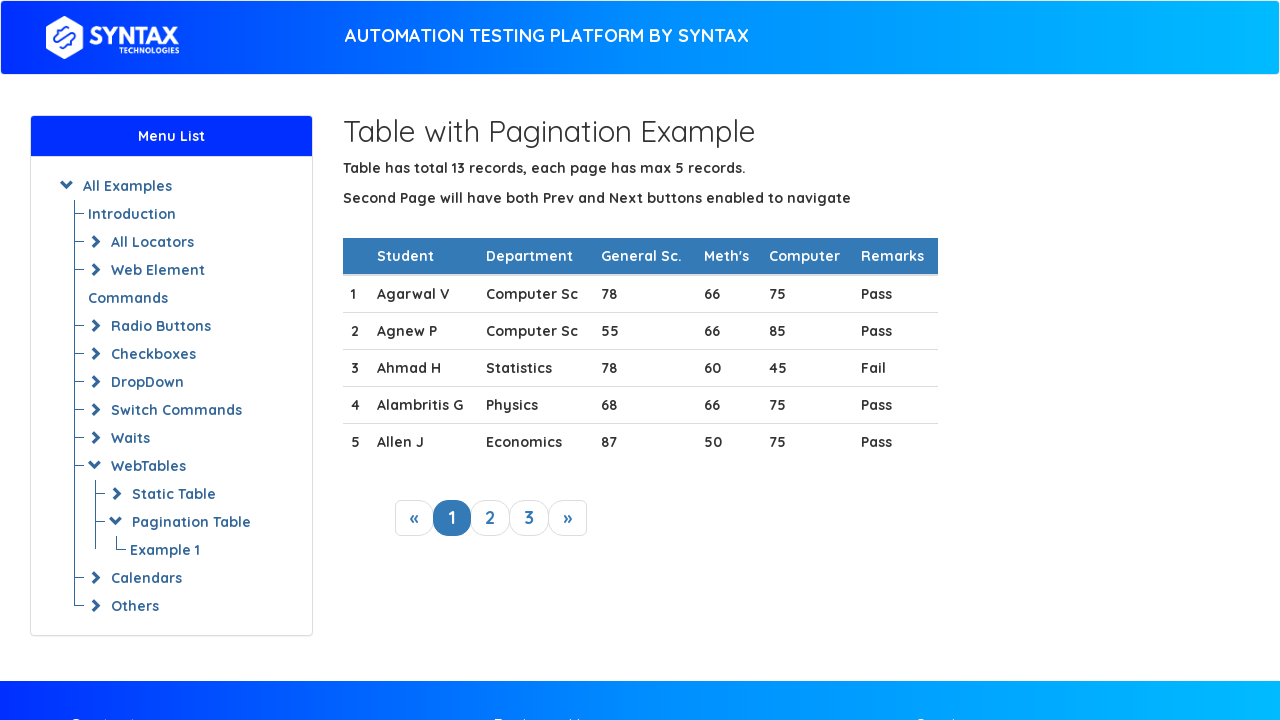

Retrieved all rows from the table (page 1)
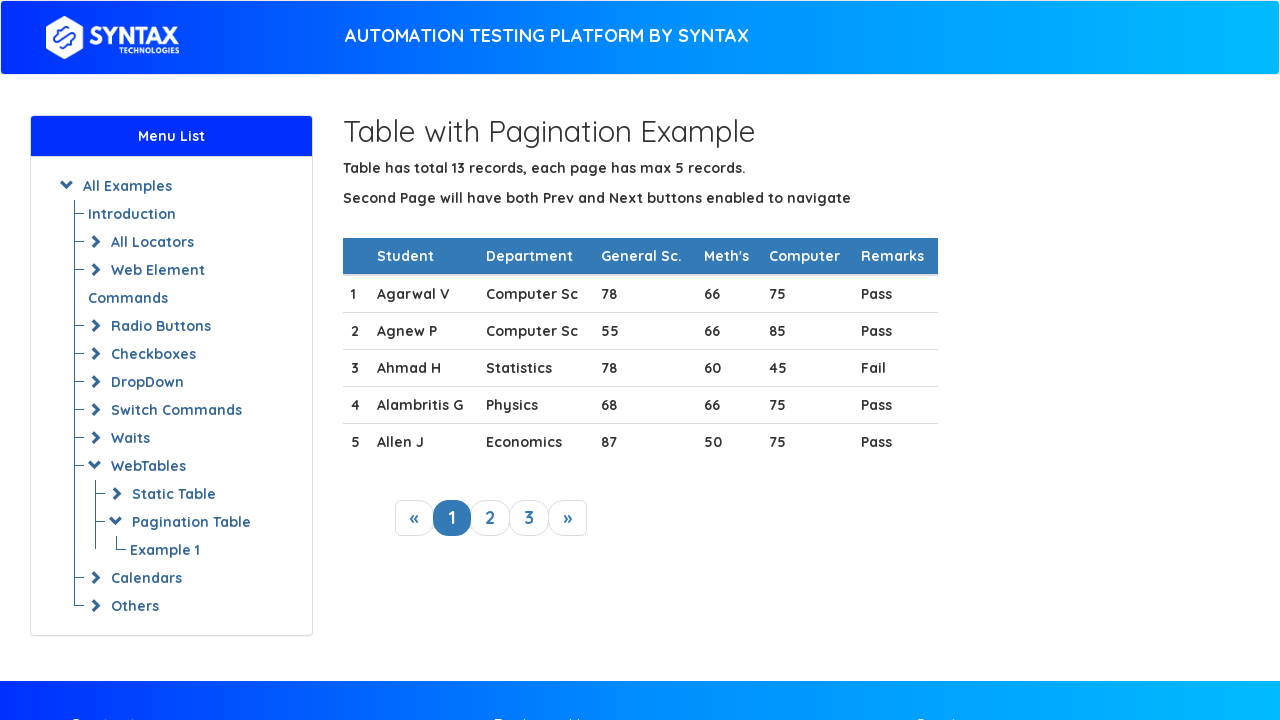

Clicked next button to navigate to the next page at (568, 518) on xpath=//a[@class='next_link']
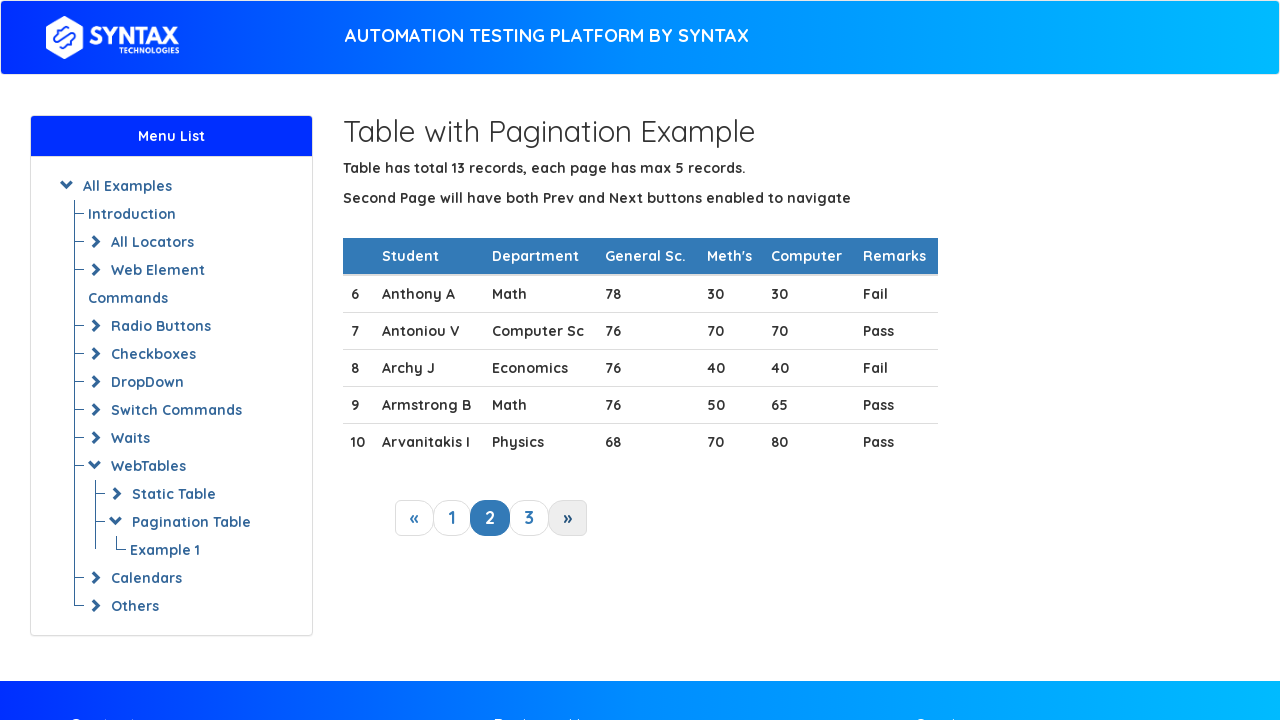

Waited for table to update after page navigation
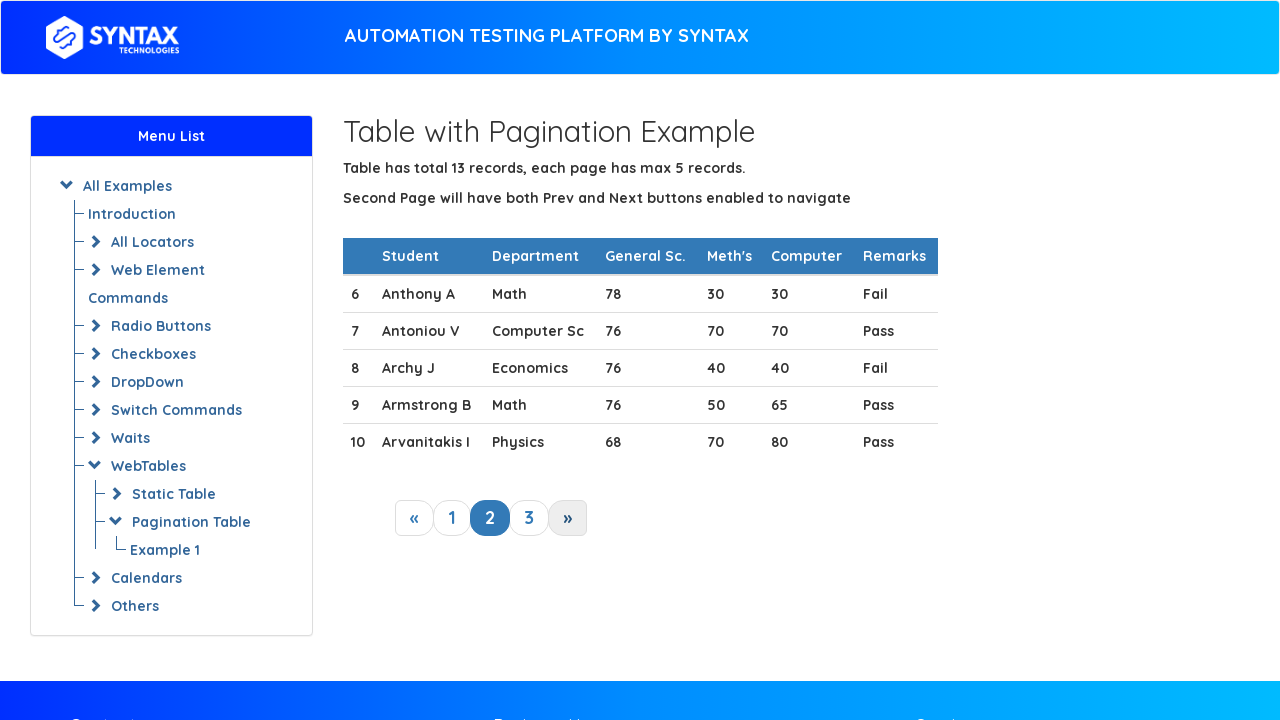

Retrieved all rows from the table (page 2)
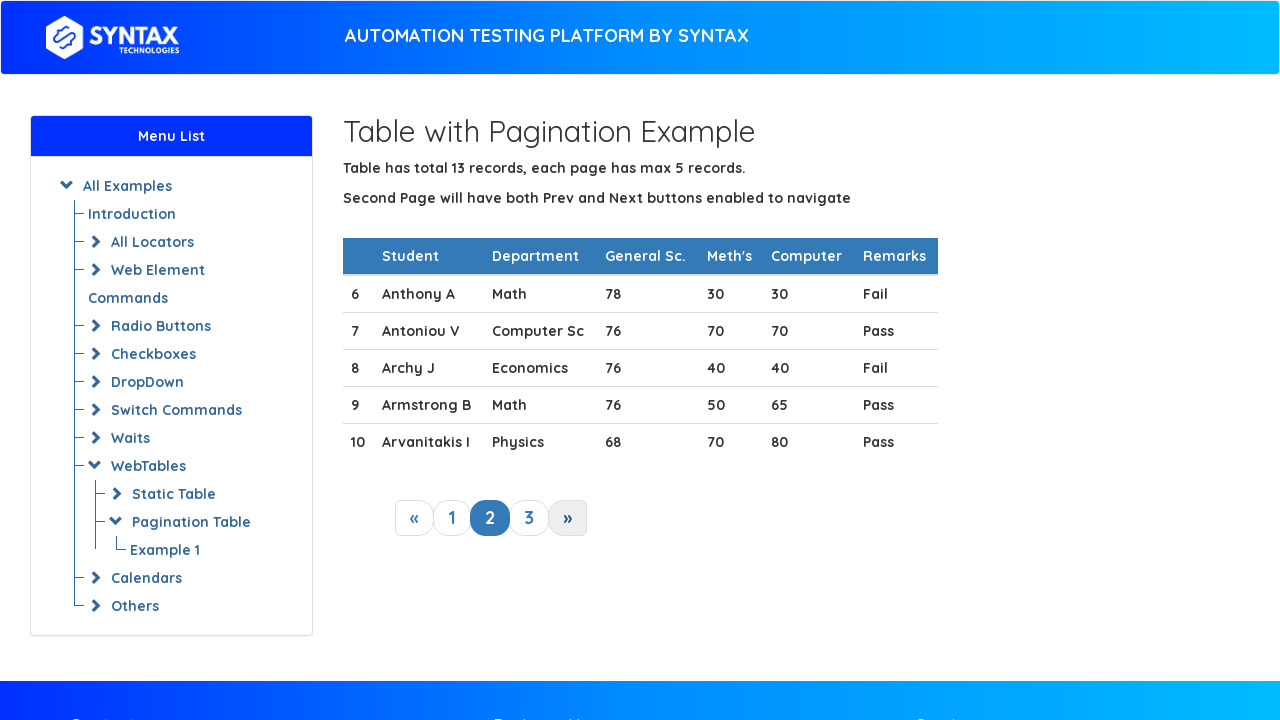

Found entry containing 'Archy J' in table row
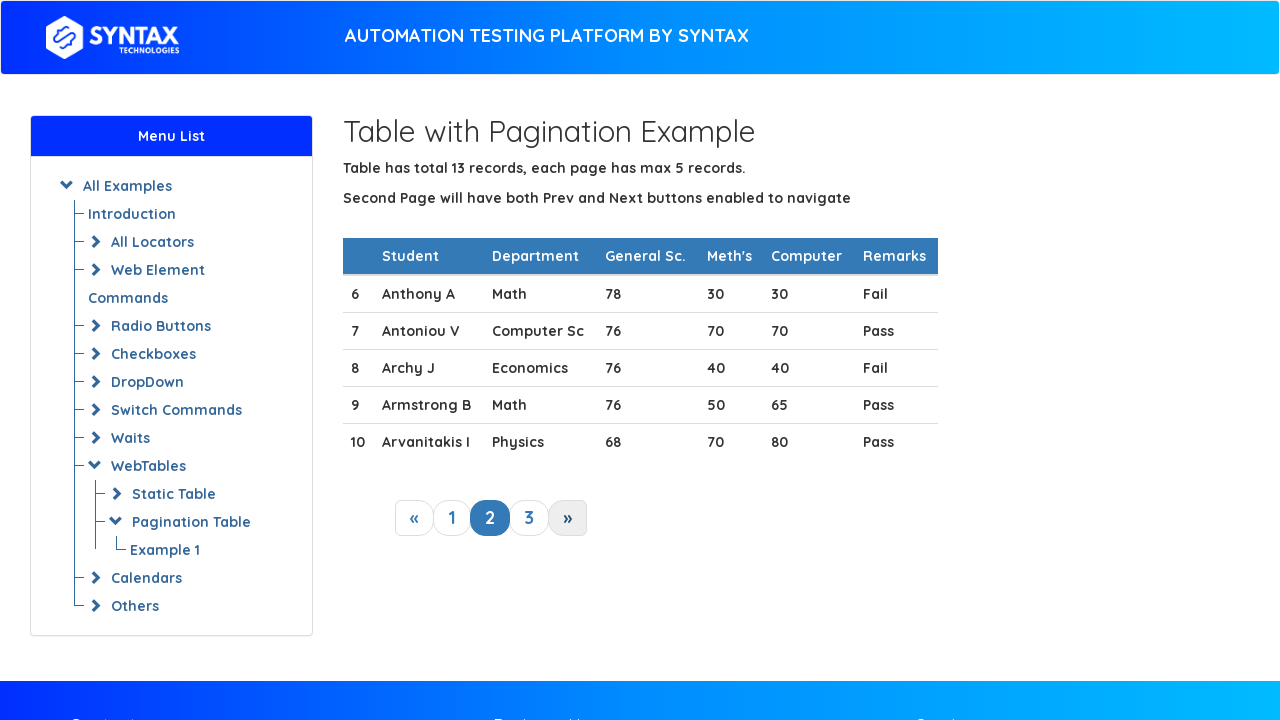

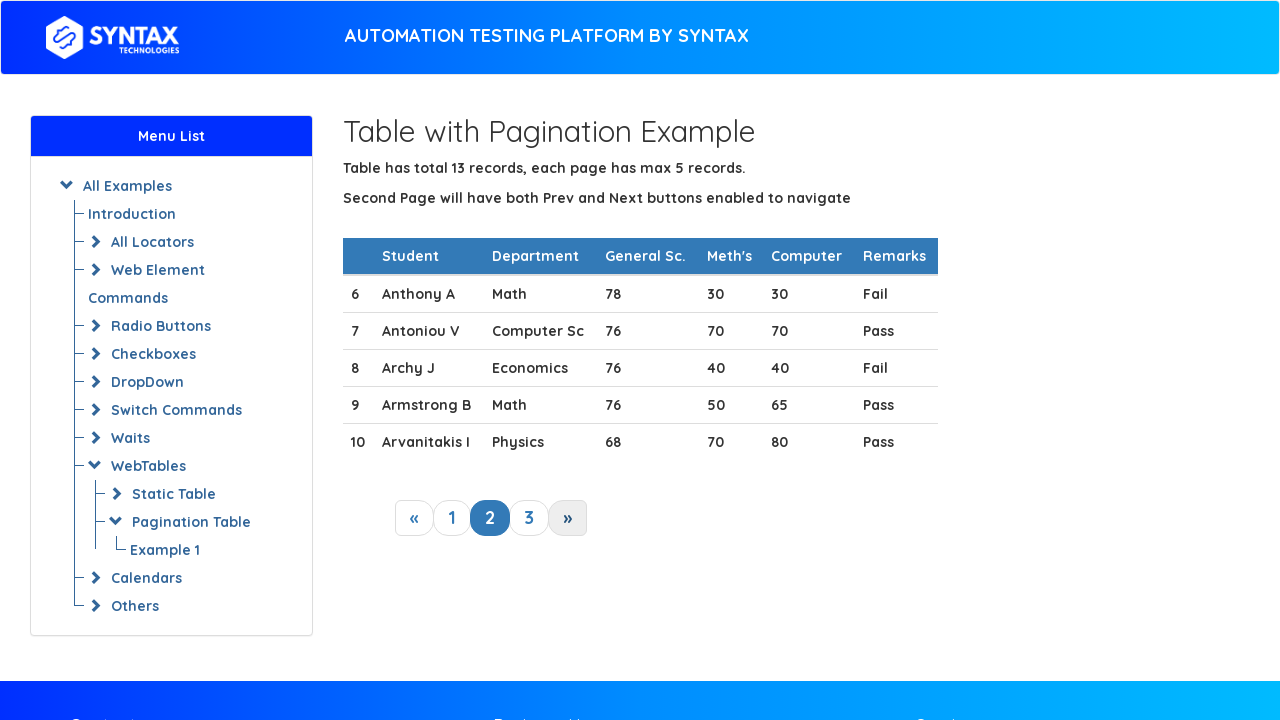